Tests various checkbox interactions on a practice website including basic checkbox, notification checkbox, tri-state checkbox, toggle switch, and multi-select checkbox functionality.

Starting URL: https://leafground.com/checkbox.xhtml

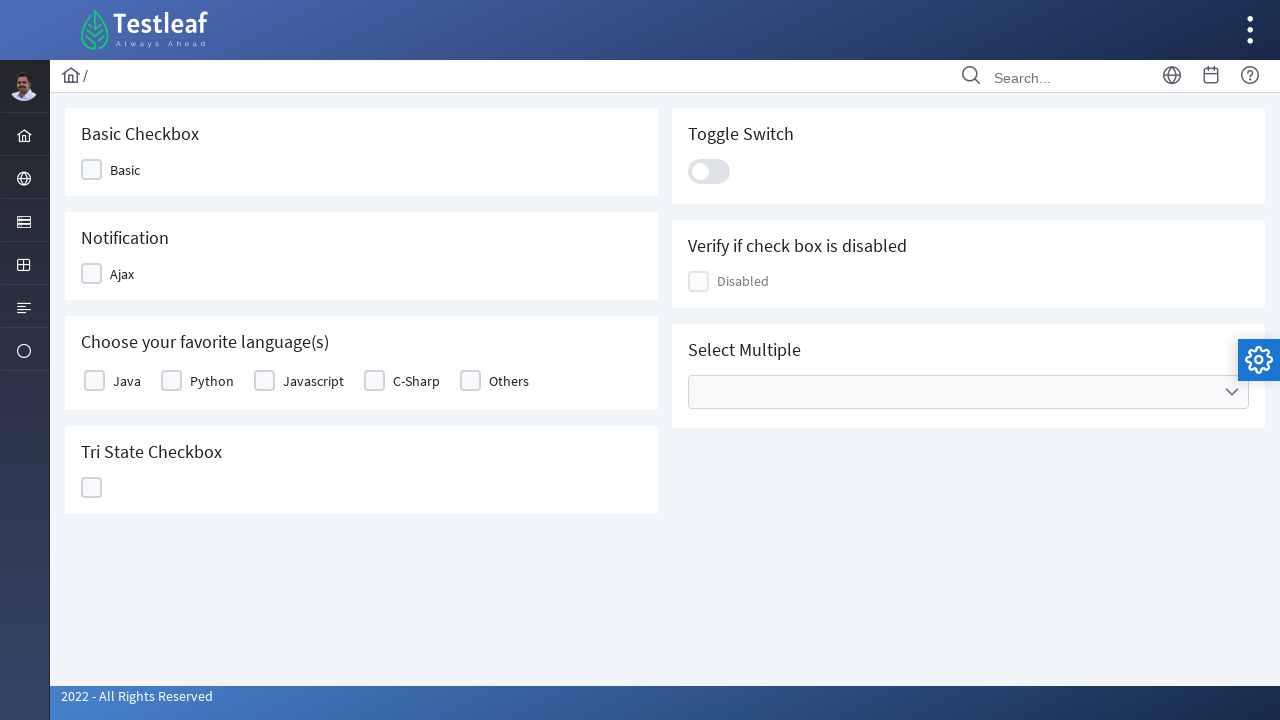

Clicked basic checkbox at (92, 170) on xpath=//h5[text()='Basic Checkbox']/following::div[5]
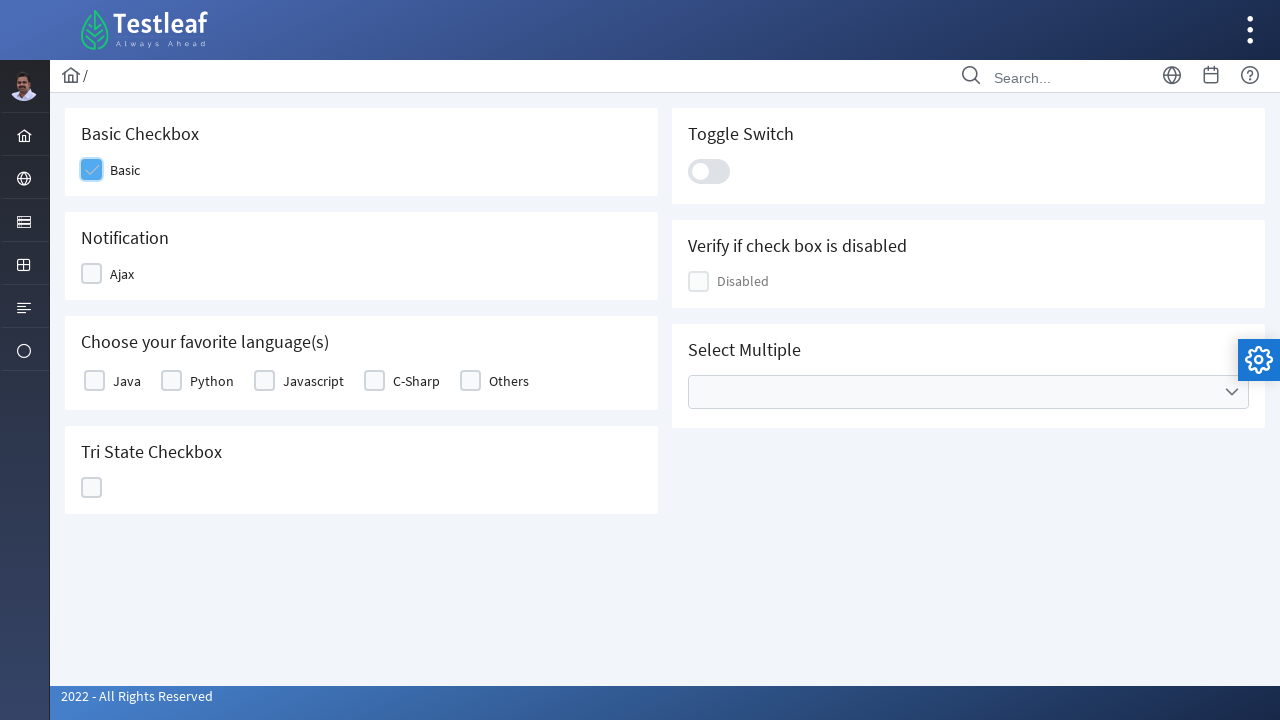

Clicked notification checkbox at (92, 274) on xpath=//h5[text()='Notification']/following::div[5]
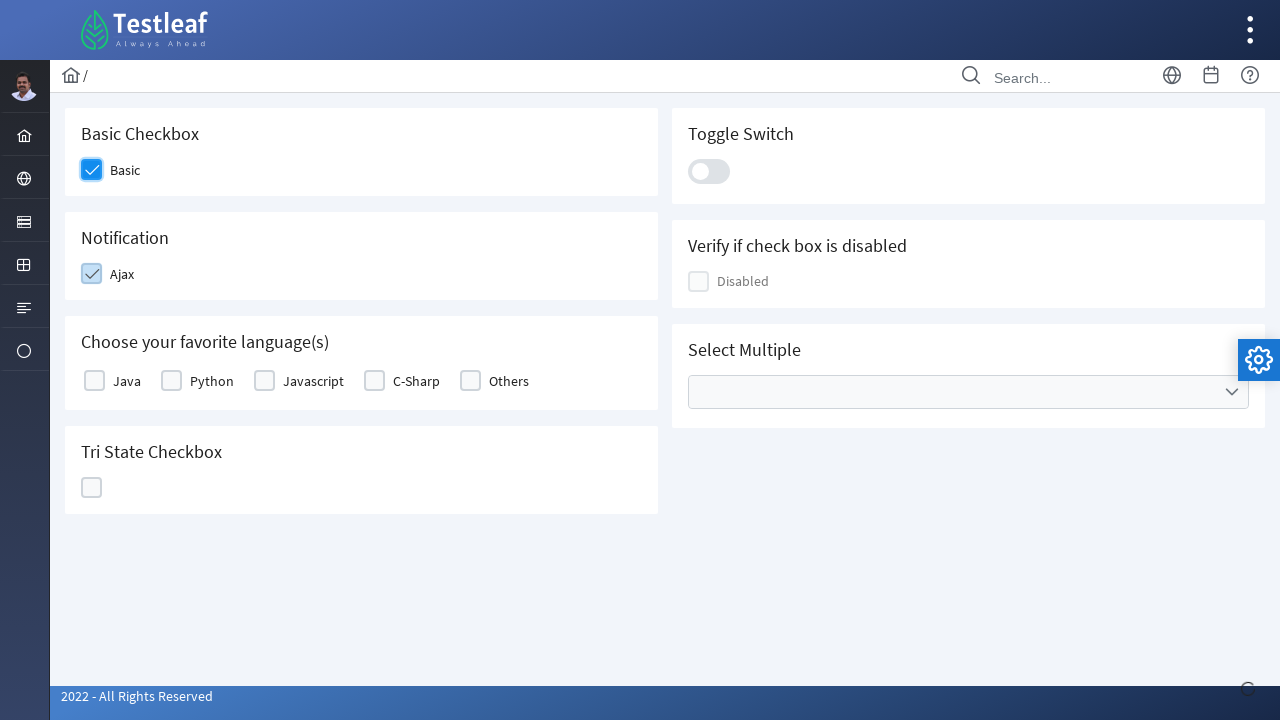

Verified notification checkbox is checked
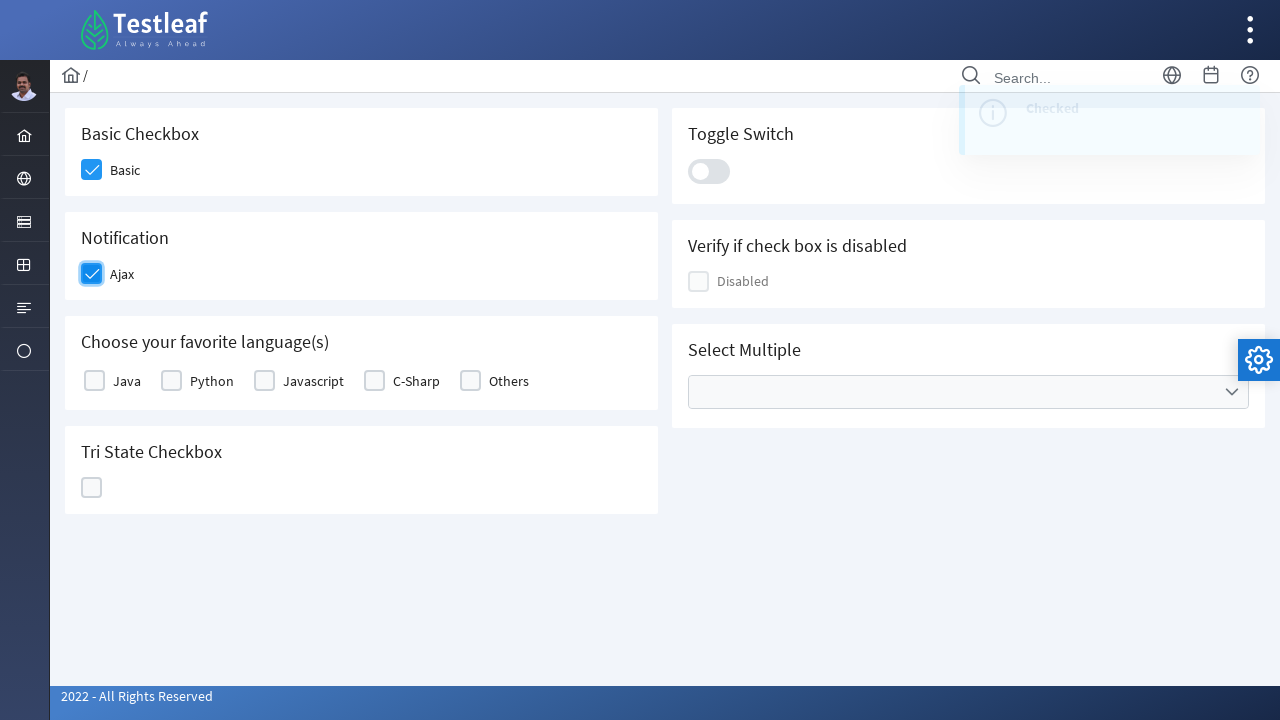

Clicked favorite language checkbox at (94, 381) on xpath=//h5[text()='Choose your favorite language(s)']/following::div[5]
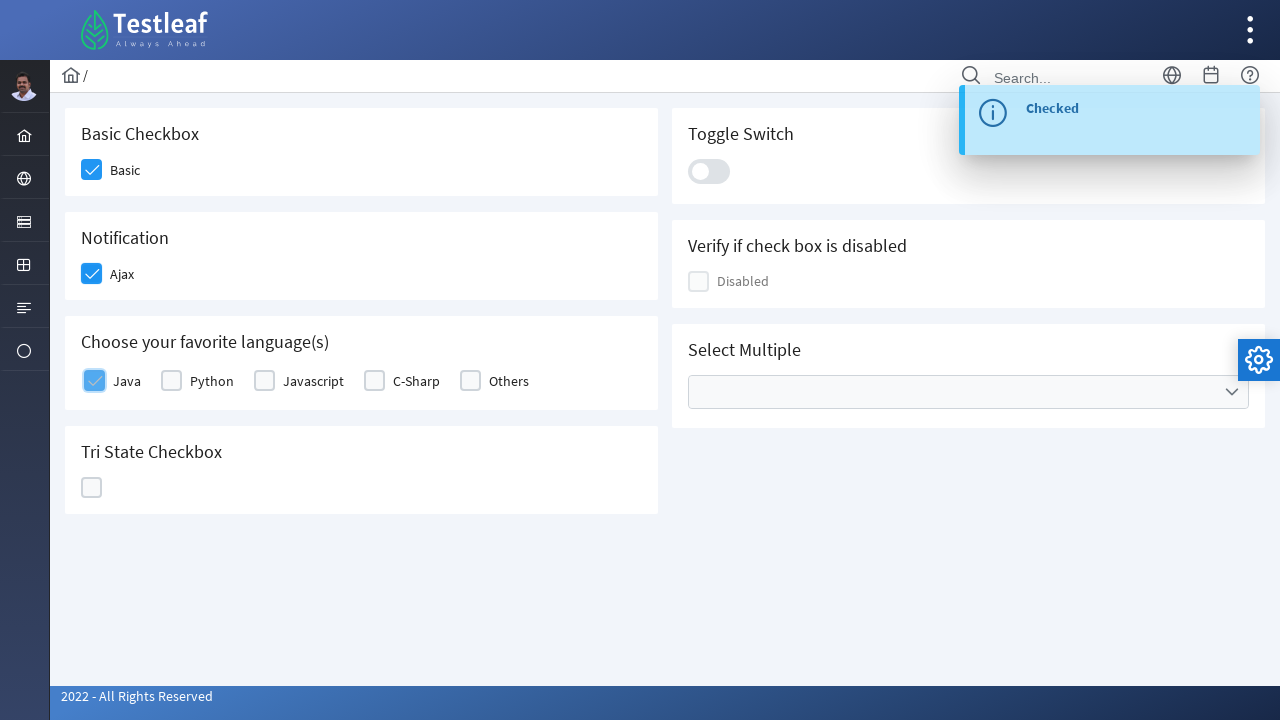

Selected a language option at (92, 488) on xpath=//div[@id='j_idt87:ajaxTriState']/div[2]
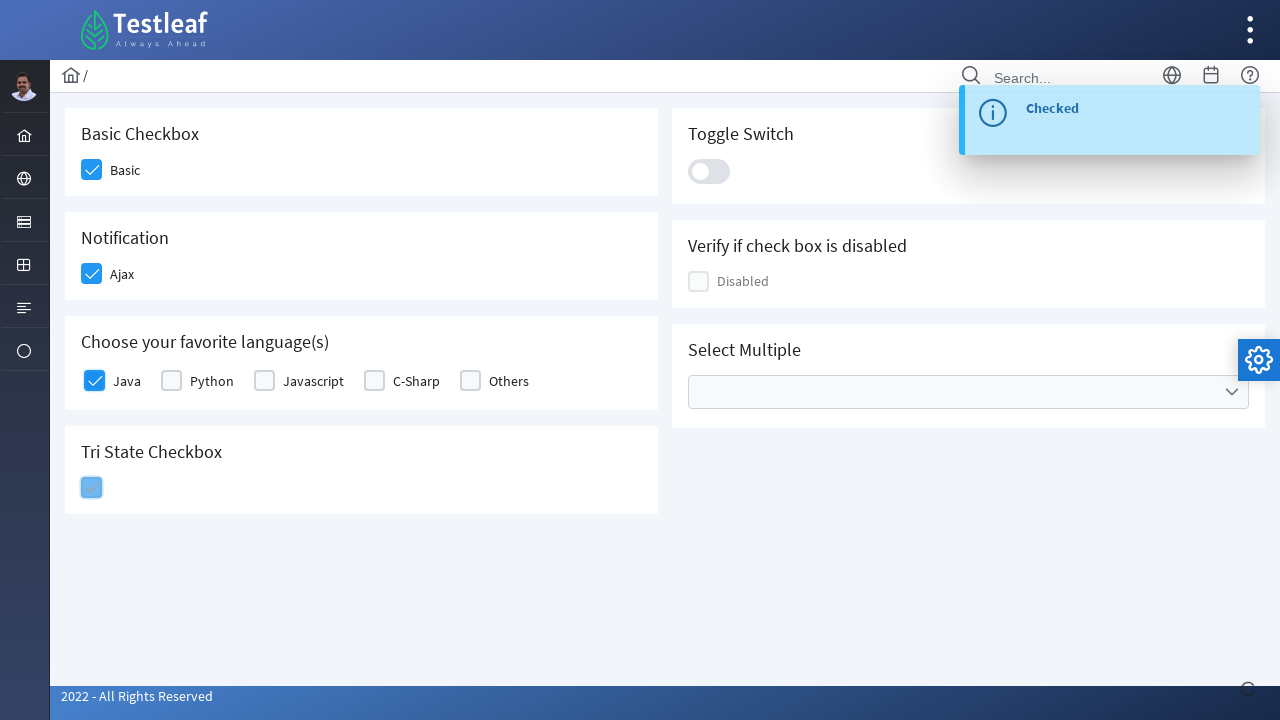

Verified state change notification for language selection
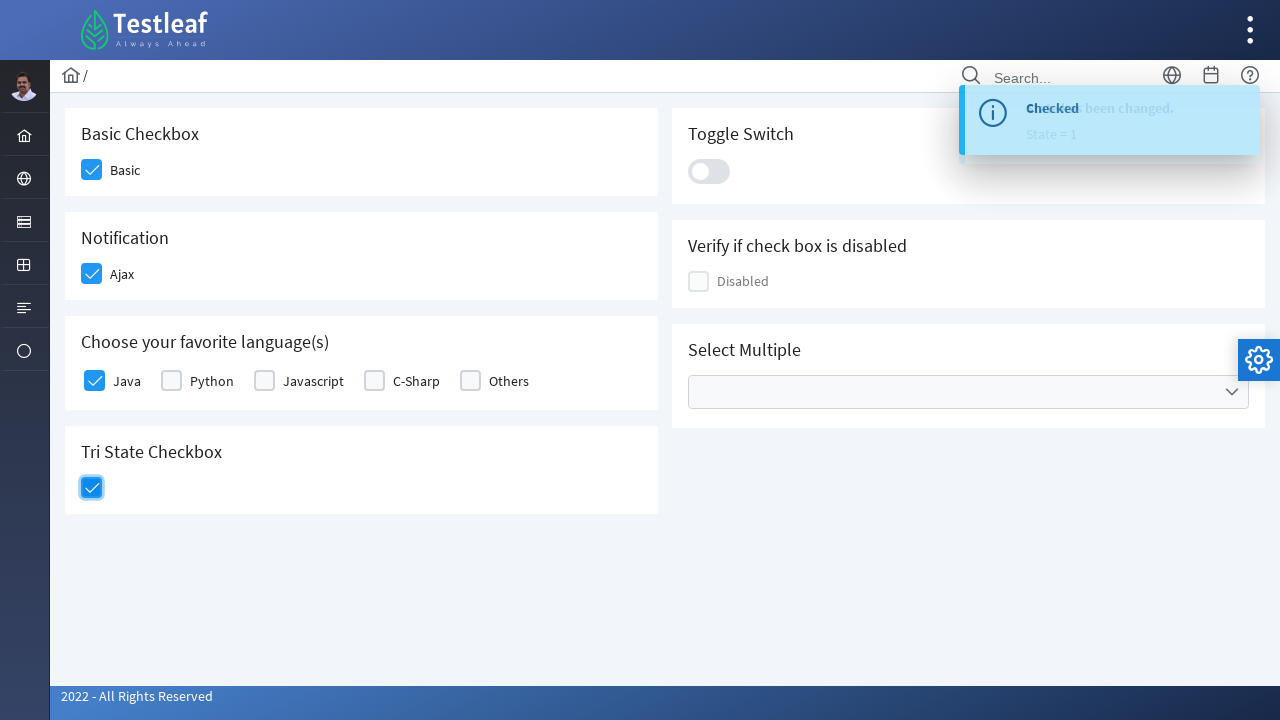

Clicked tri-state checkbox at (92, 488) on xpath=//h5[text()='Tri State Checkbox']//following::div[contains(@class,'ui-chkb
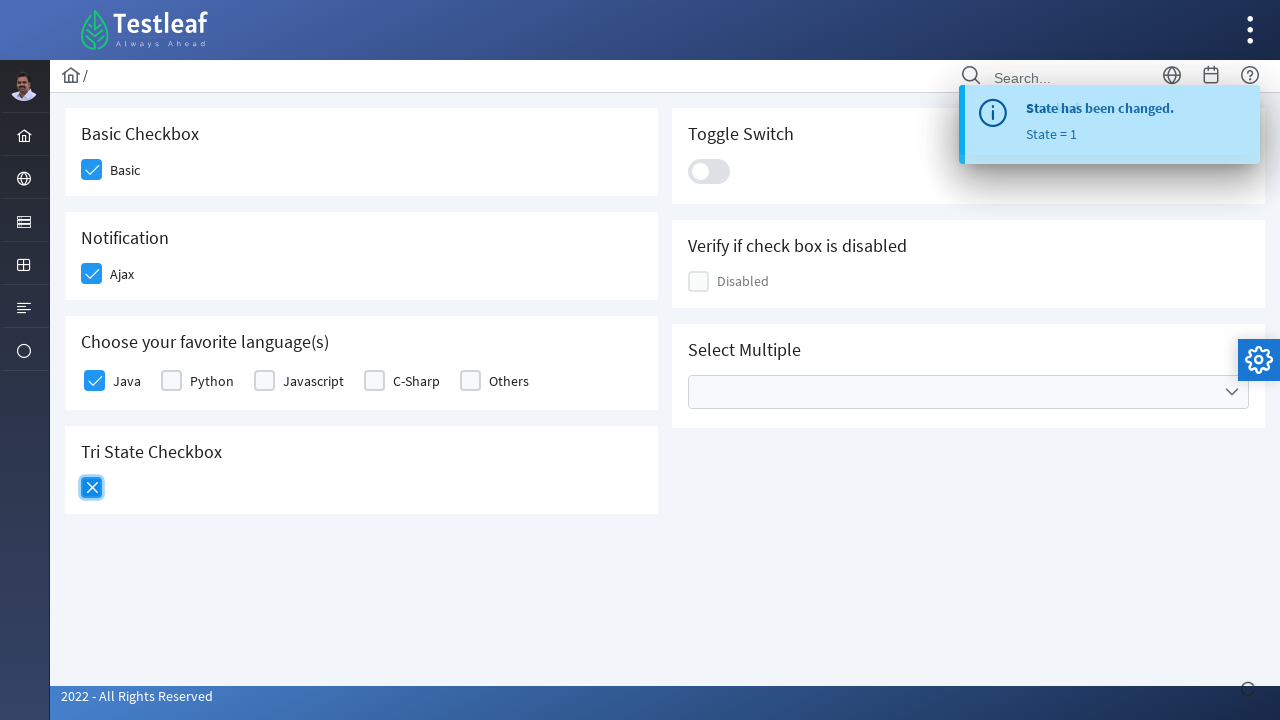

Verified tri-state checkbox state changed
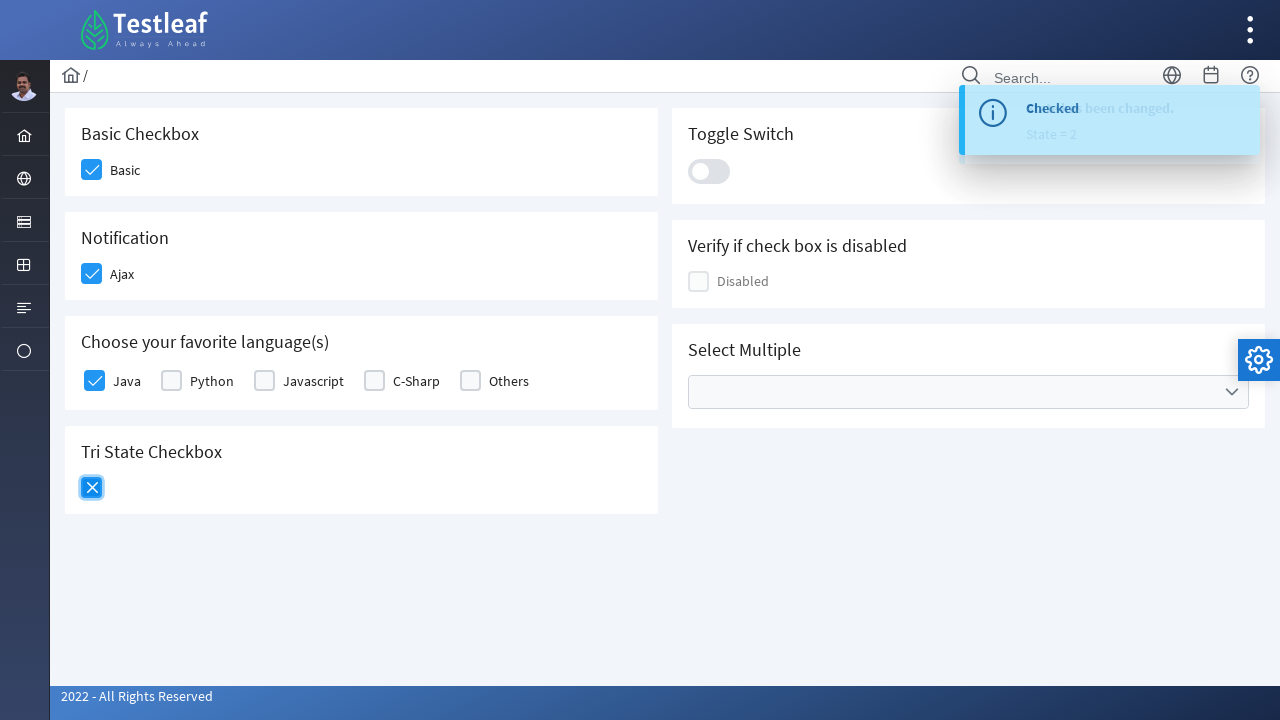

Clicked toggle switch at (709, 171) on .ui-toggleswitch-slider
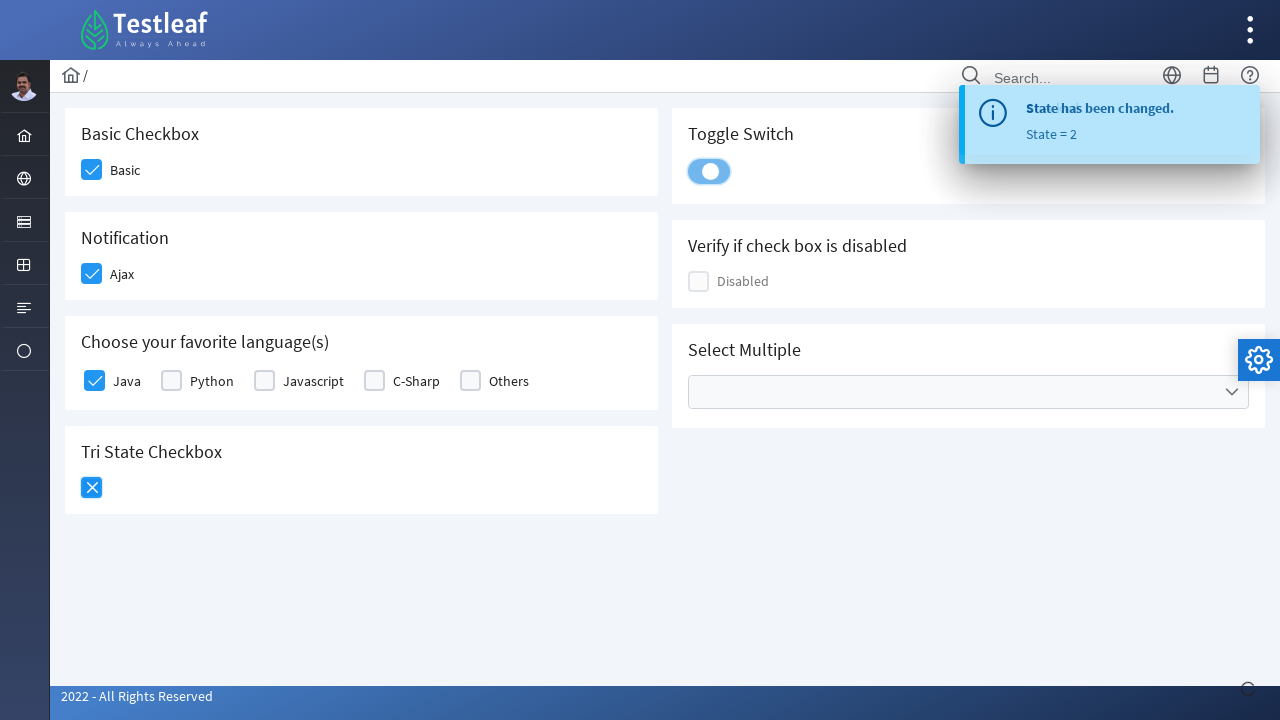

Verified toggle switch is checked
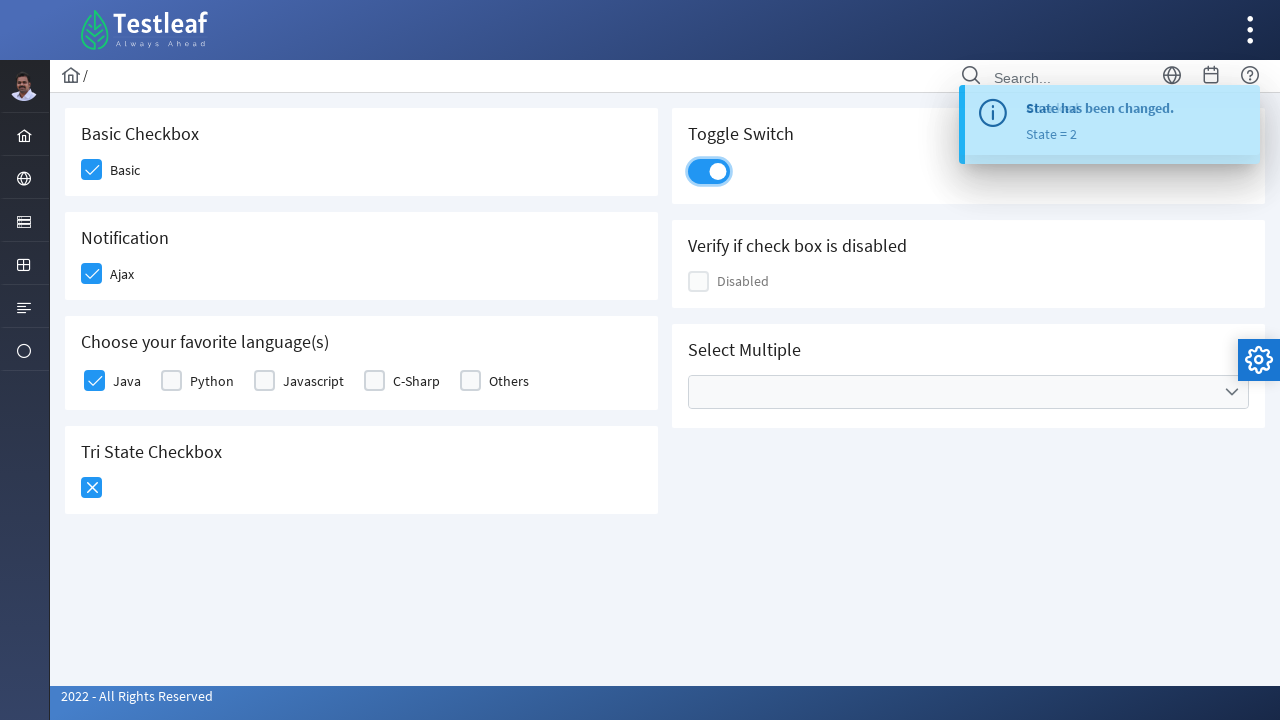

Verified disabled checkbox exists
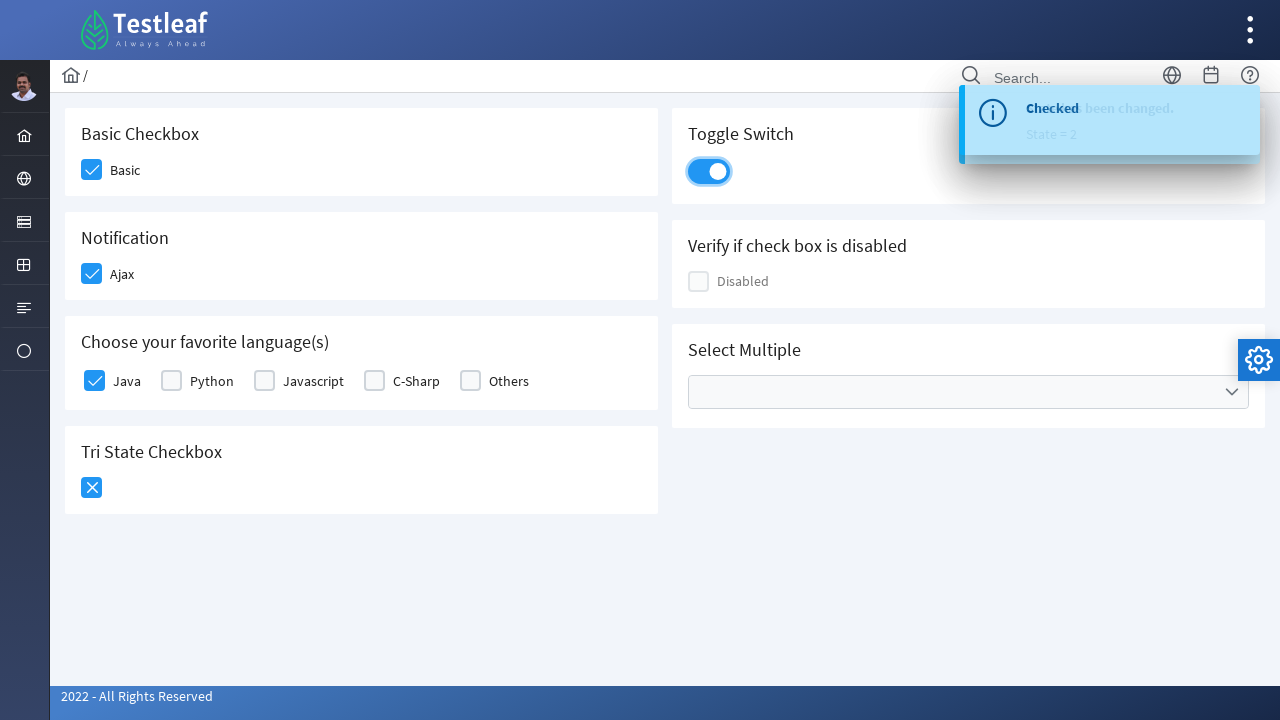

Opened select multiple dropdown at (968, 392) on xpath=//h5[text()='Select Multiple']/following::div[@aria-haspopup='listbox']
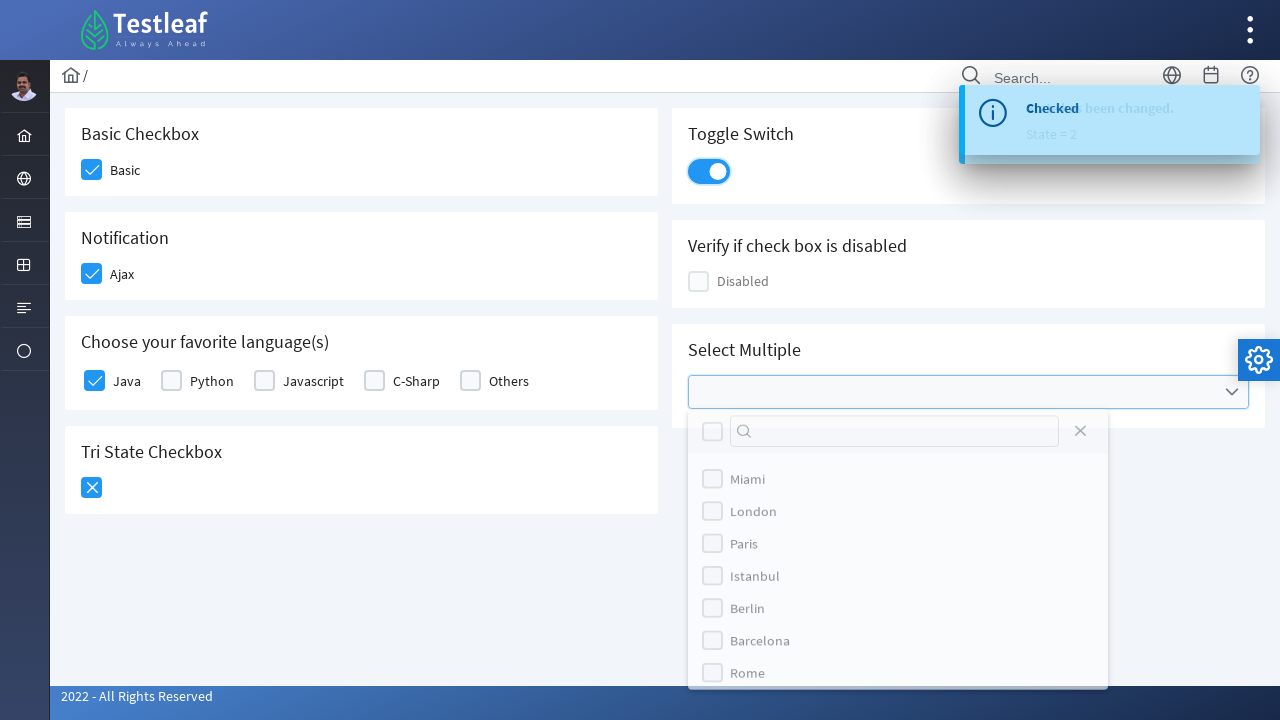

Selected first option from multi-select dropdown at (712, 484) on xpath=//li[contains(@class,'ui-selectcheckboxmenu-unchecked')][1]/div
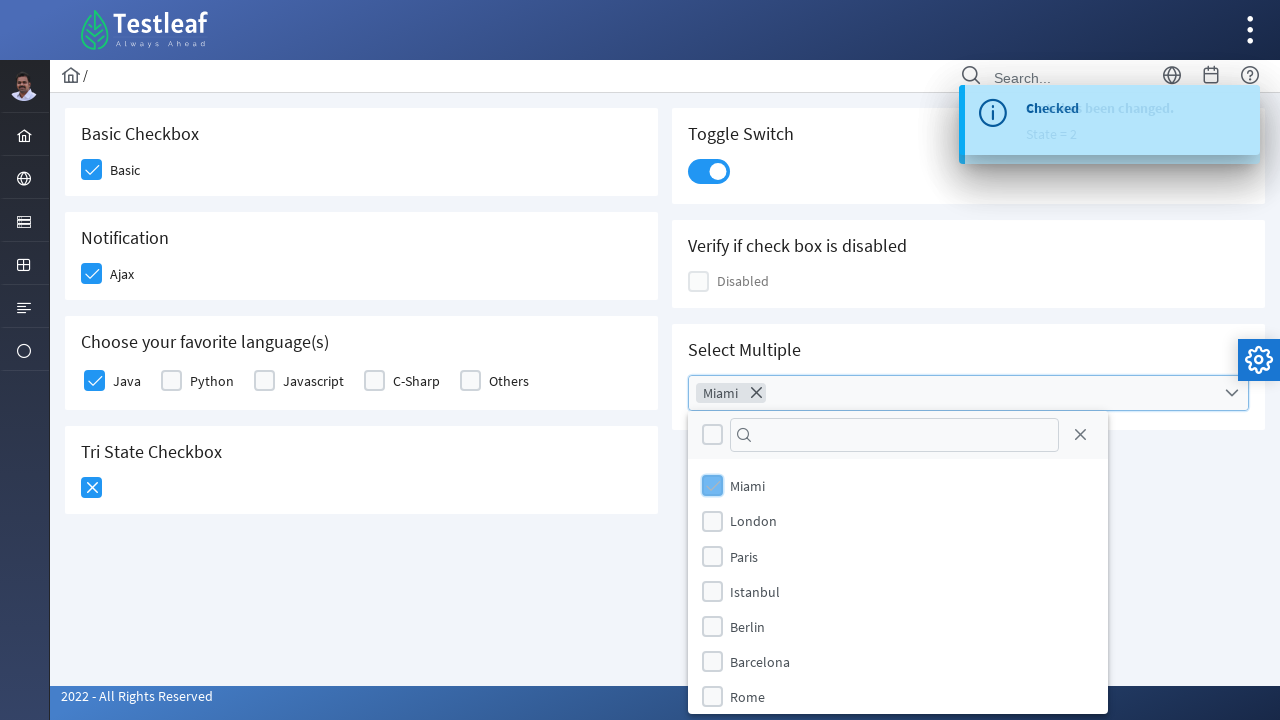

Selected second option from multi-select dropdown at (712, 556) on xpath=//li[contains(@class,'ui-selectcheckboxmenu-unchecked')][2]/div
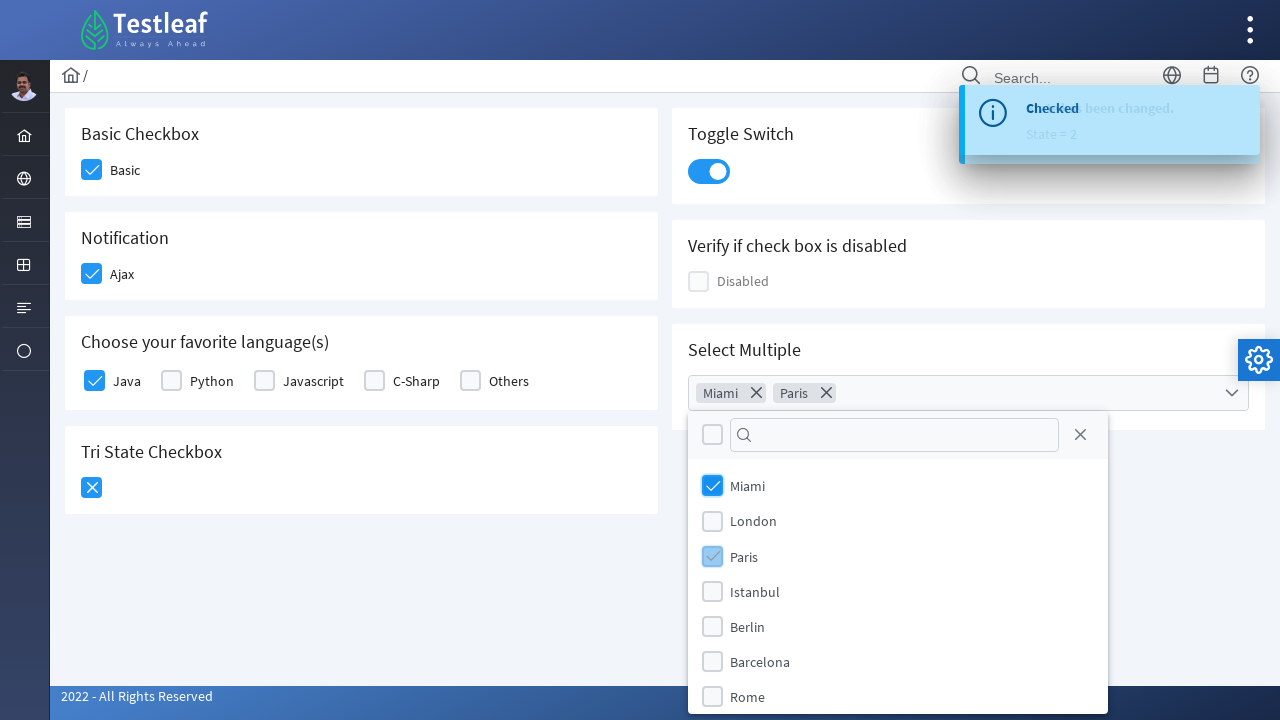

Closed multi-select dropdown at (1080, 435) on xpath=//a[@aria-label='Close']
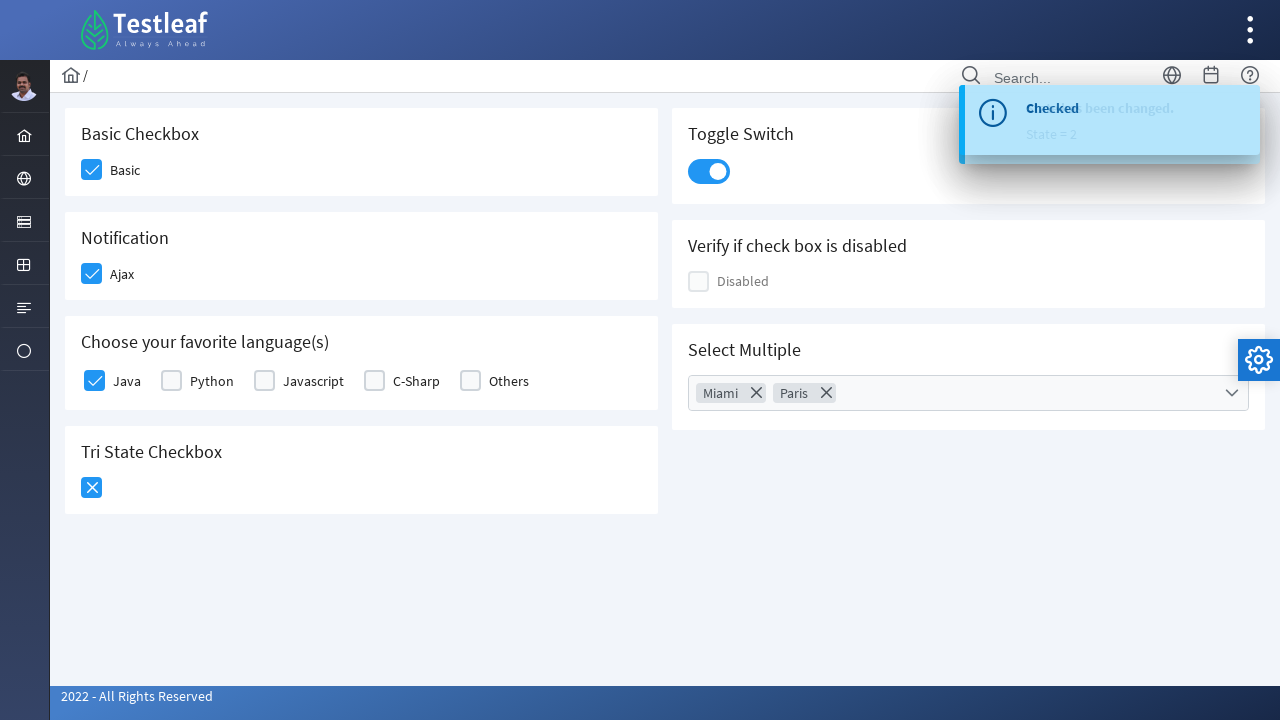

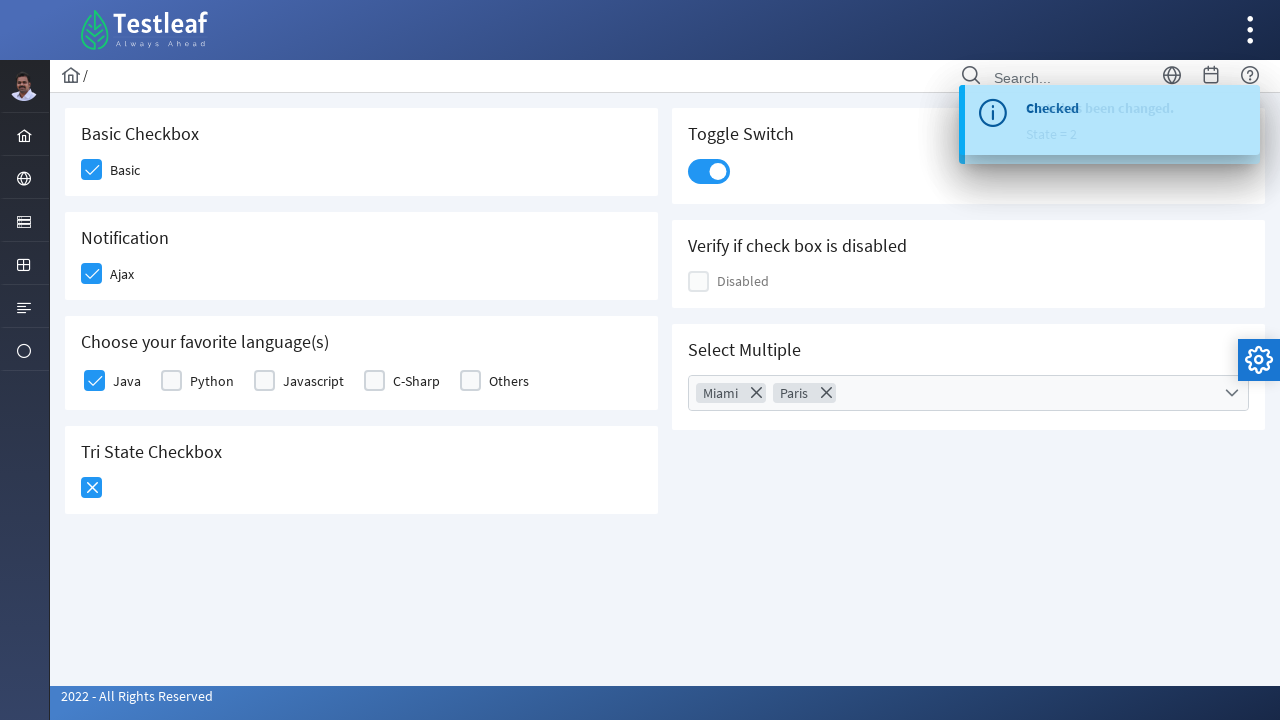